Navigates to the Time and Date world clock page and verifies the page loads successfully.

Starting URL: https://www.timeanddate.com/worldclock/

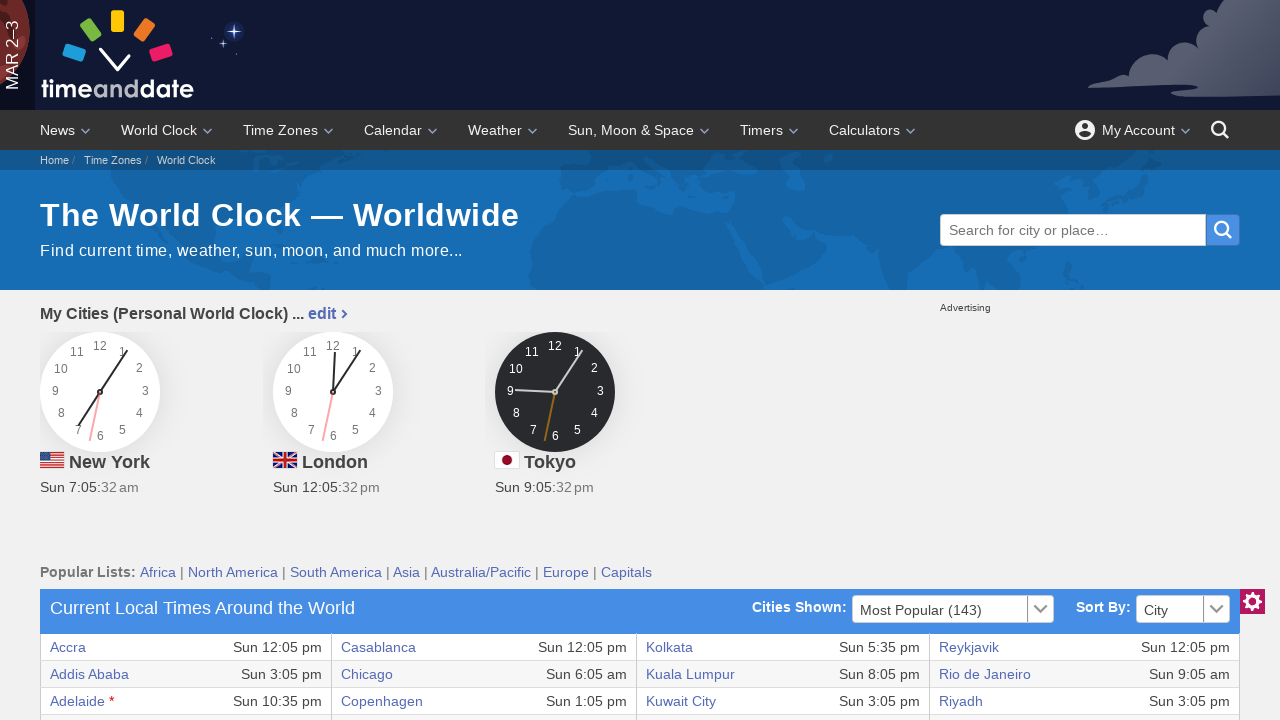

Waited for DOM content to load on Time and Date world clock page
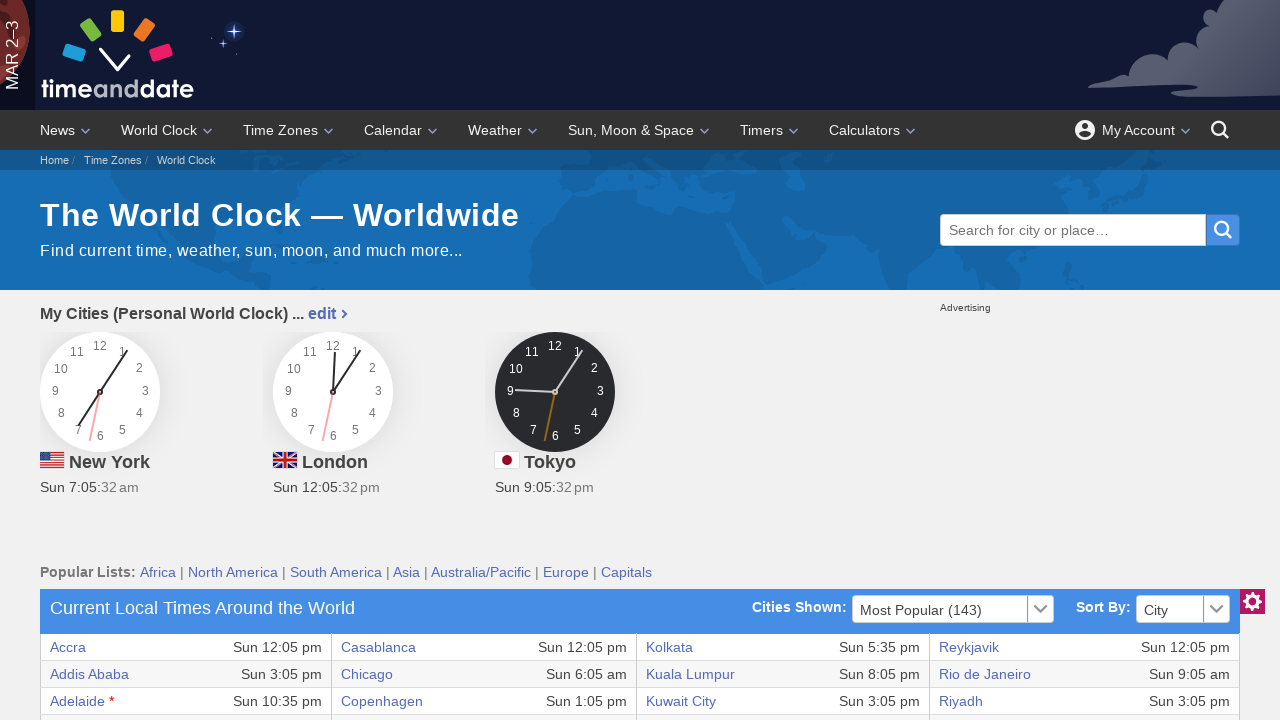

Verified body element is present on the page
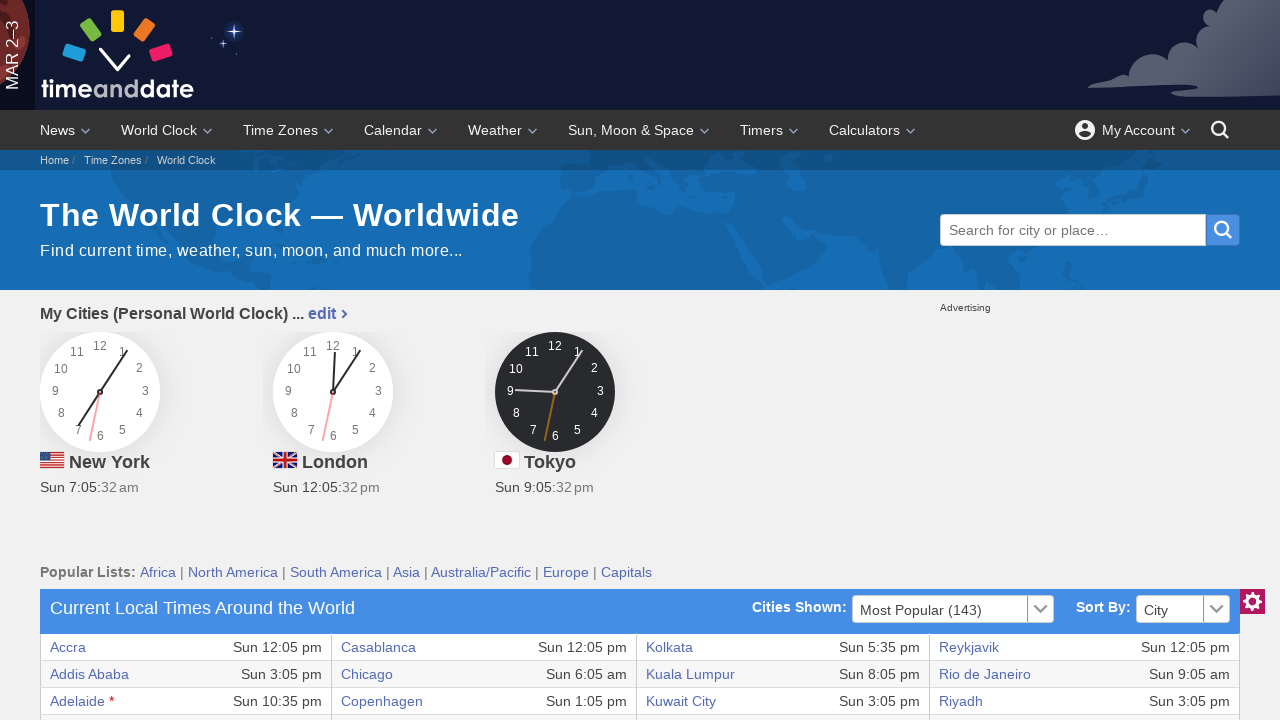

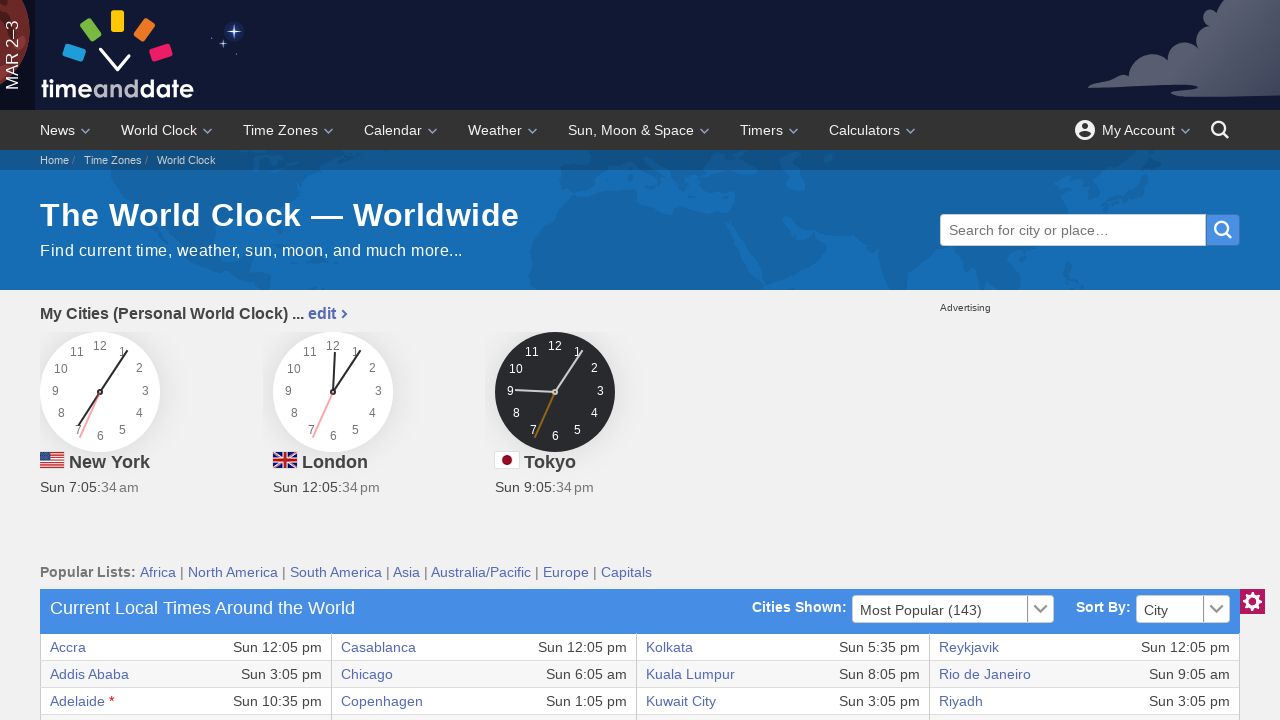